Tests marking all items as completed using the toggle-all checkbox

Starting URL: https://demo.playwright.dev/todomvc

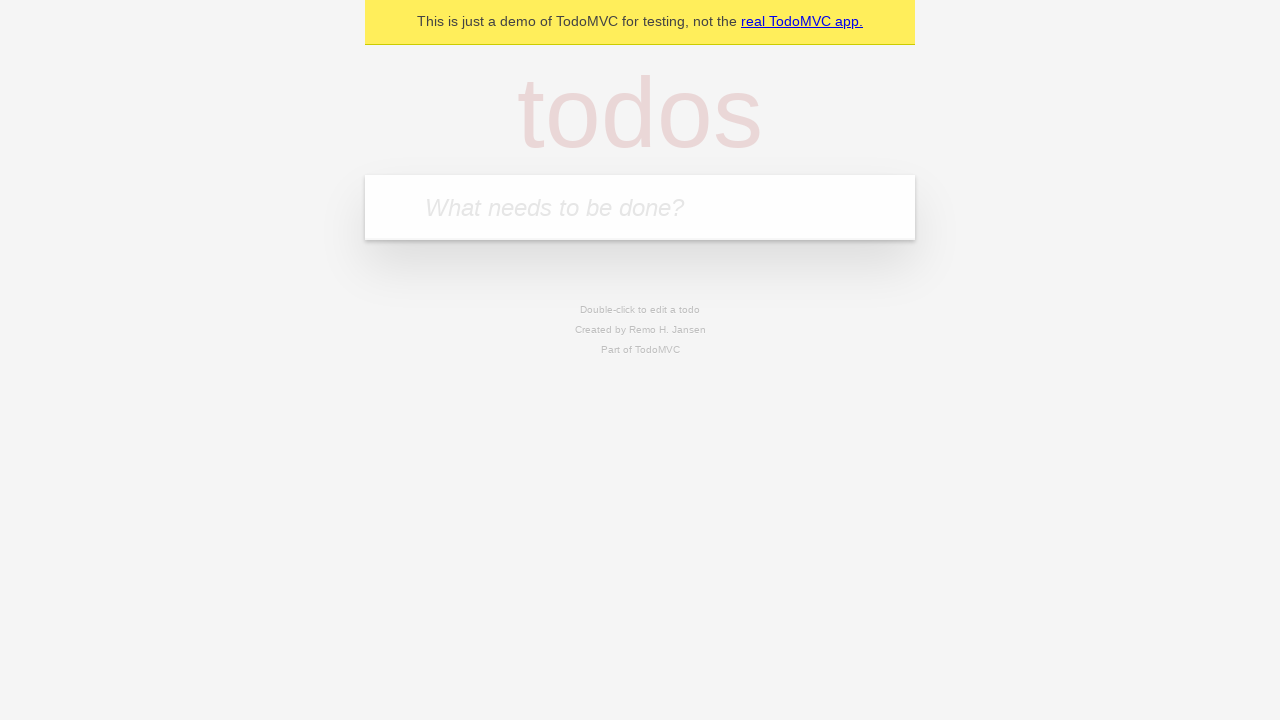

Filled first todo input with 'buy some cheese' on .new-todo
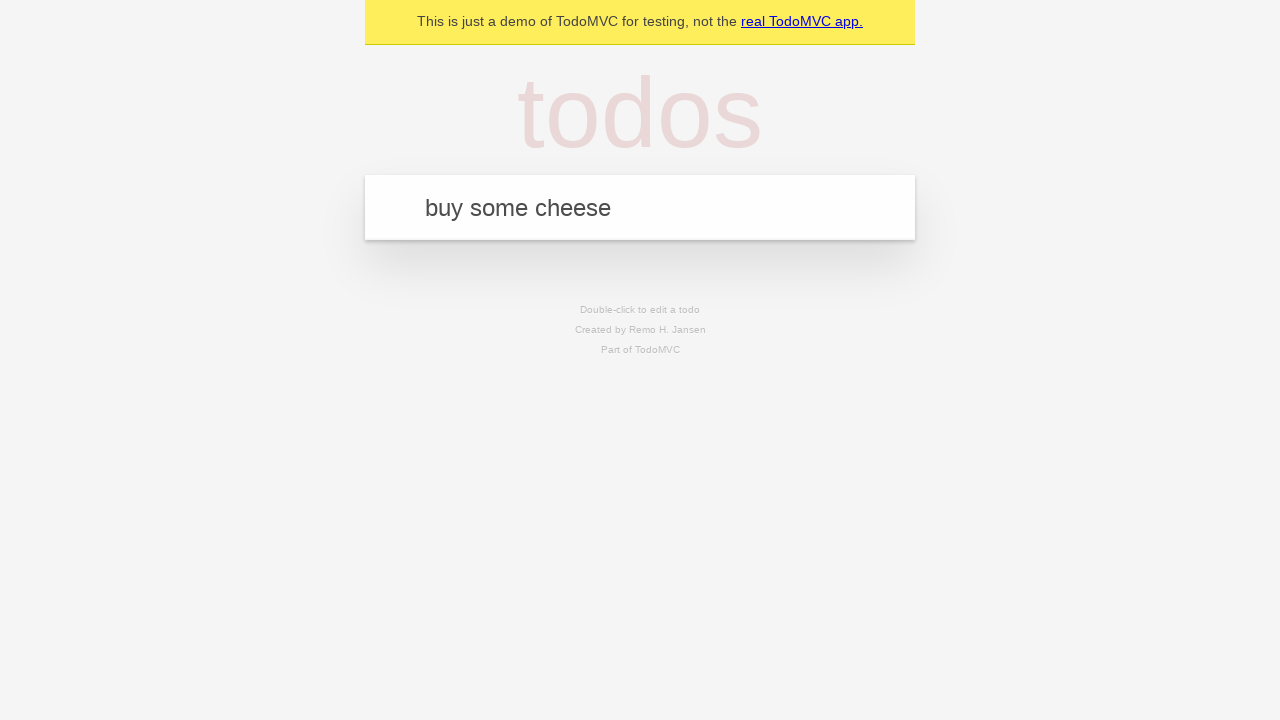

Pressed Enter to add first todo on .new-todo
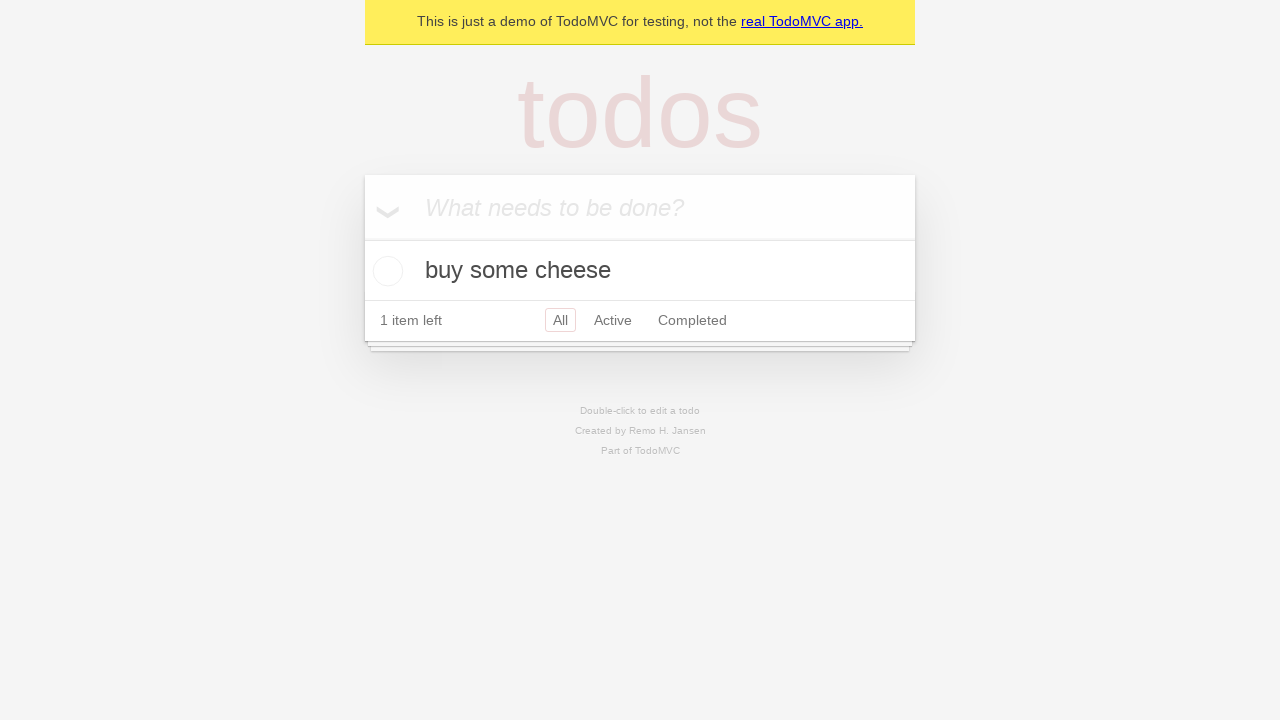

Filled second todo input with 'feed the cat' on .new-todo
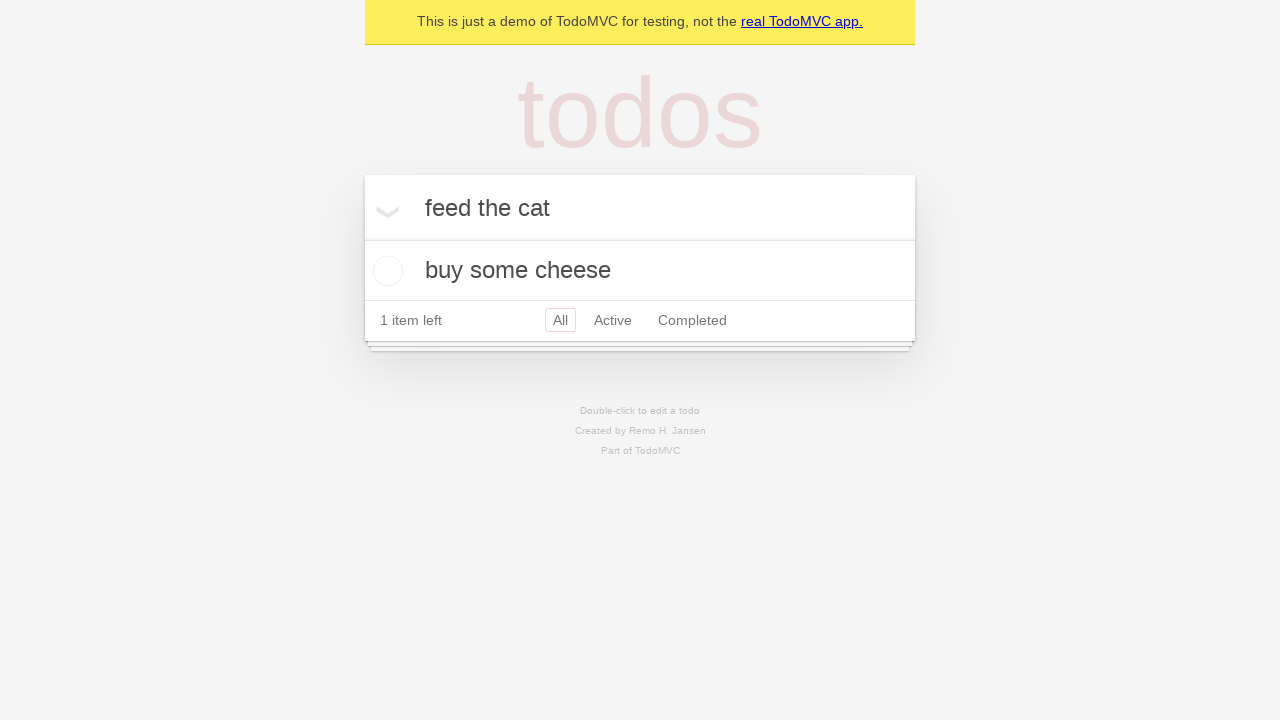

Pressed Enter to add second todo on .new-todo
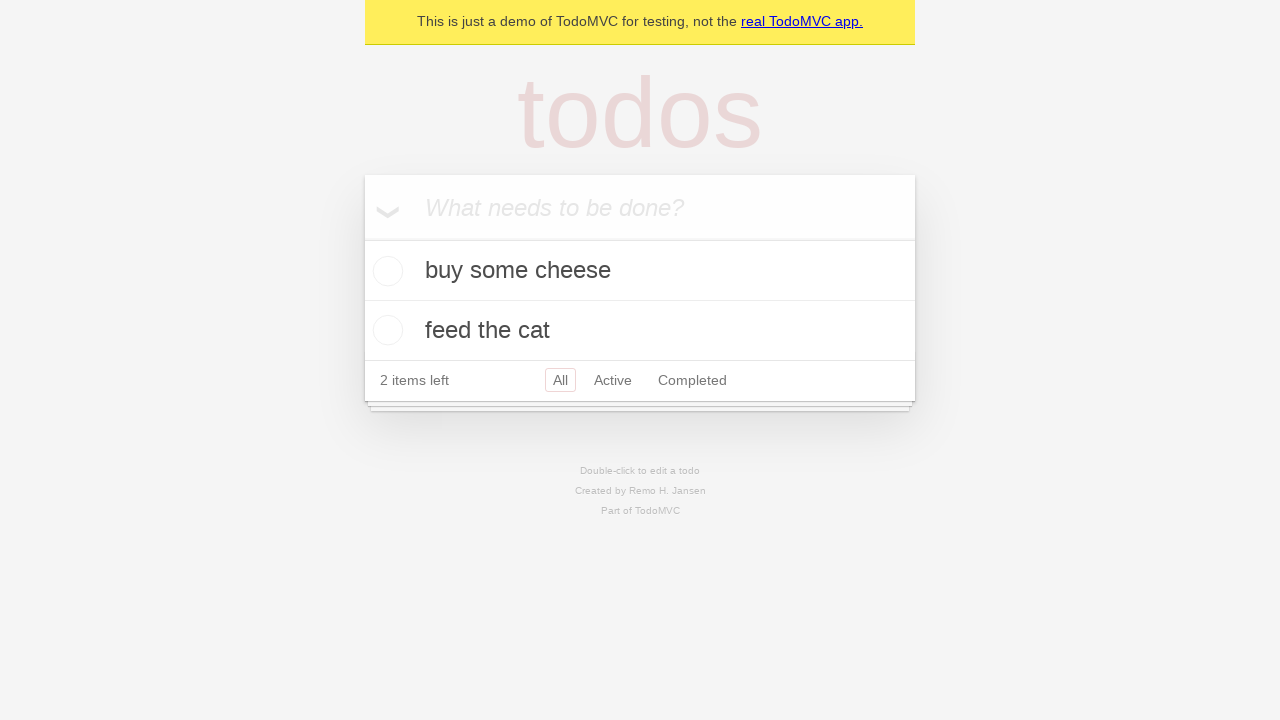

Filled third todo input with 'book a doctors appointment' on .new-todo
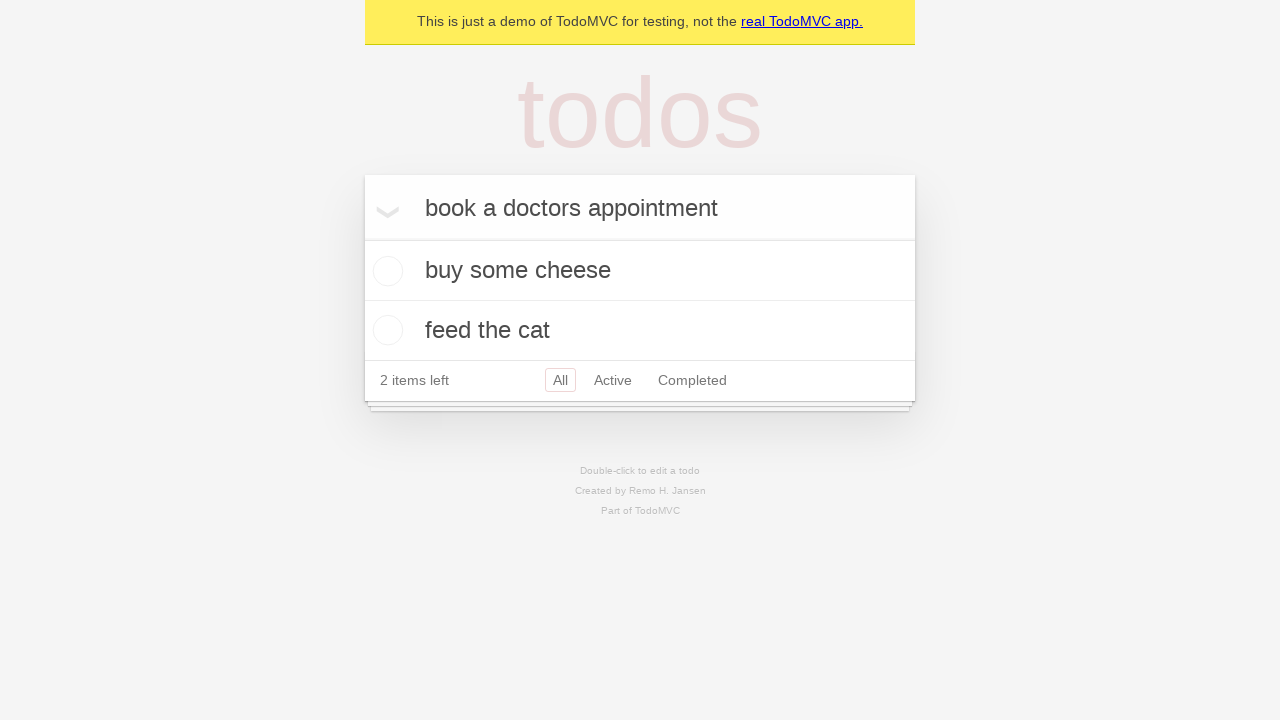

Pressed Enter to add third todo on .new-todo
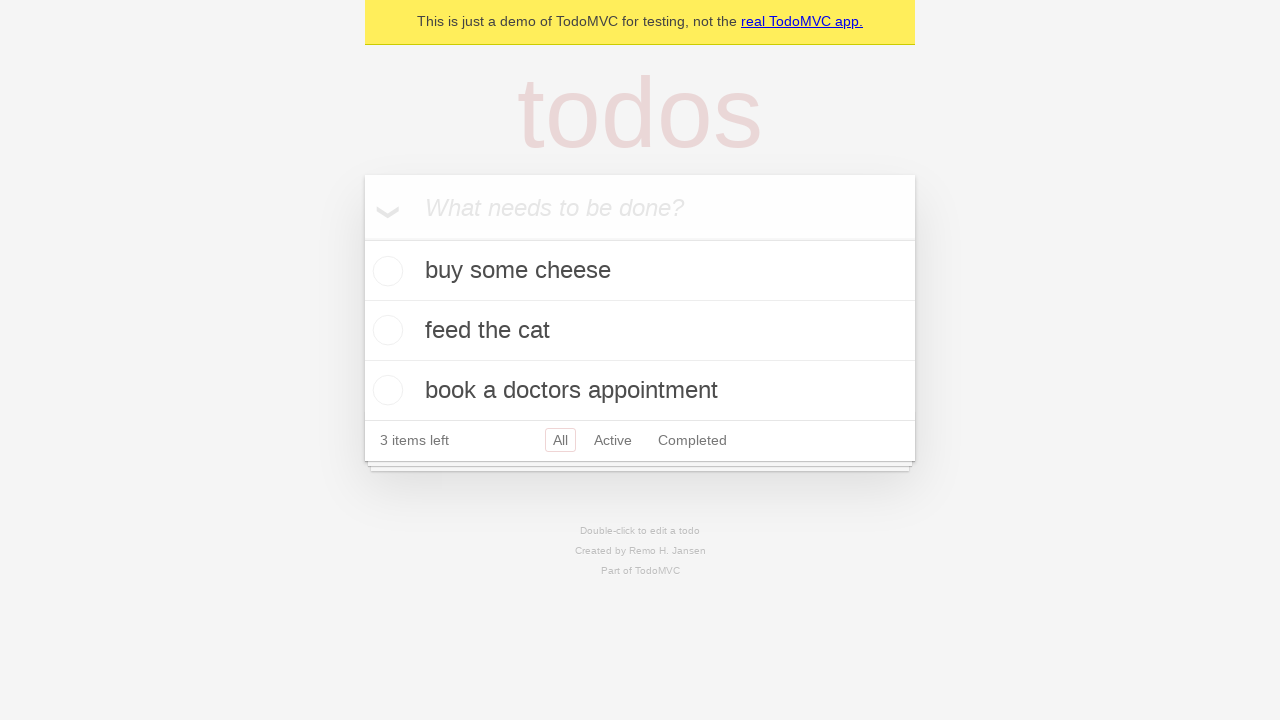

Waited for all three todos to appear in the list
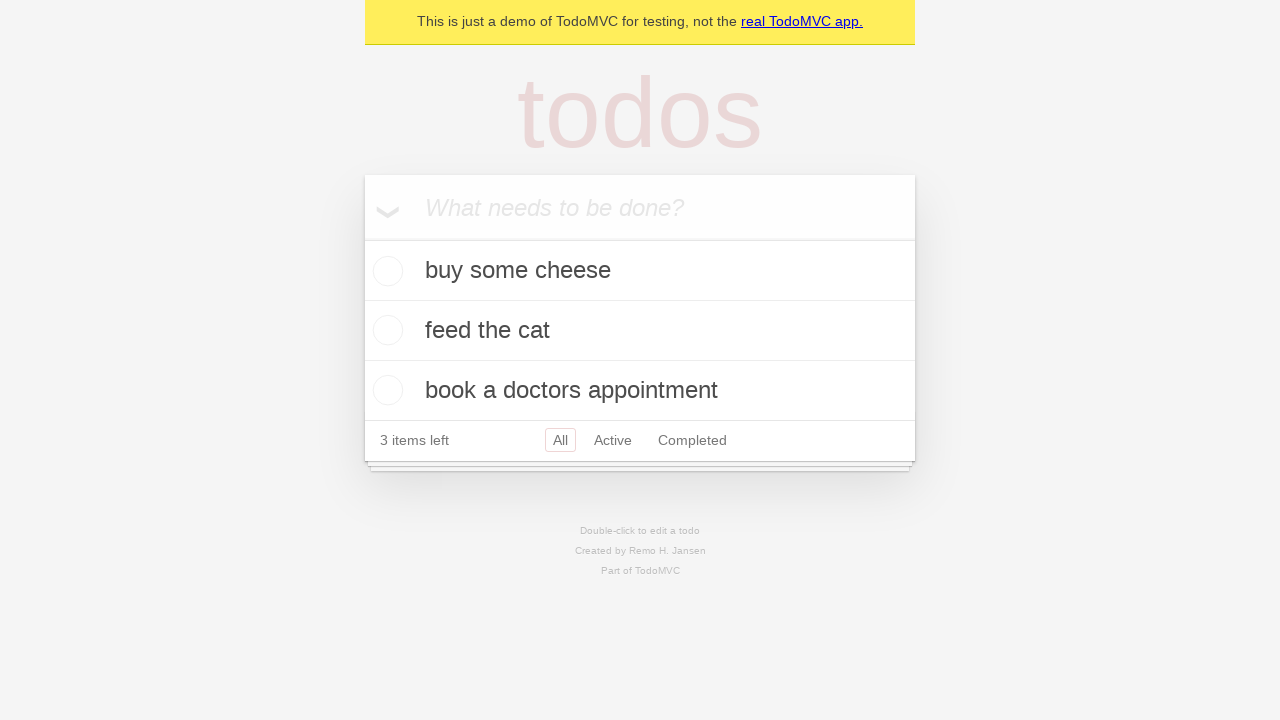

Clicked toggle-all checkbox to mark all items as completed at (362, 238) on .toggle-all
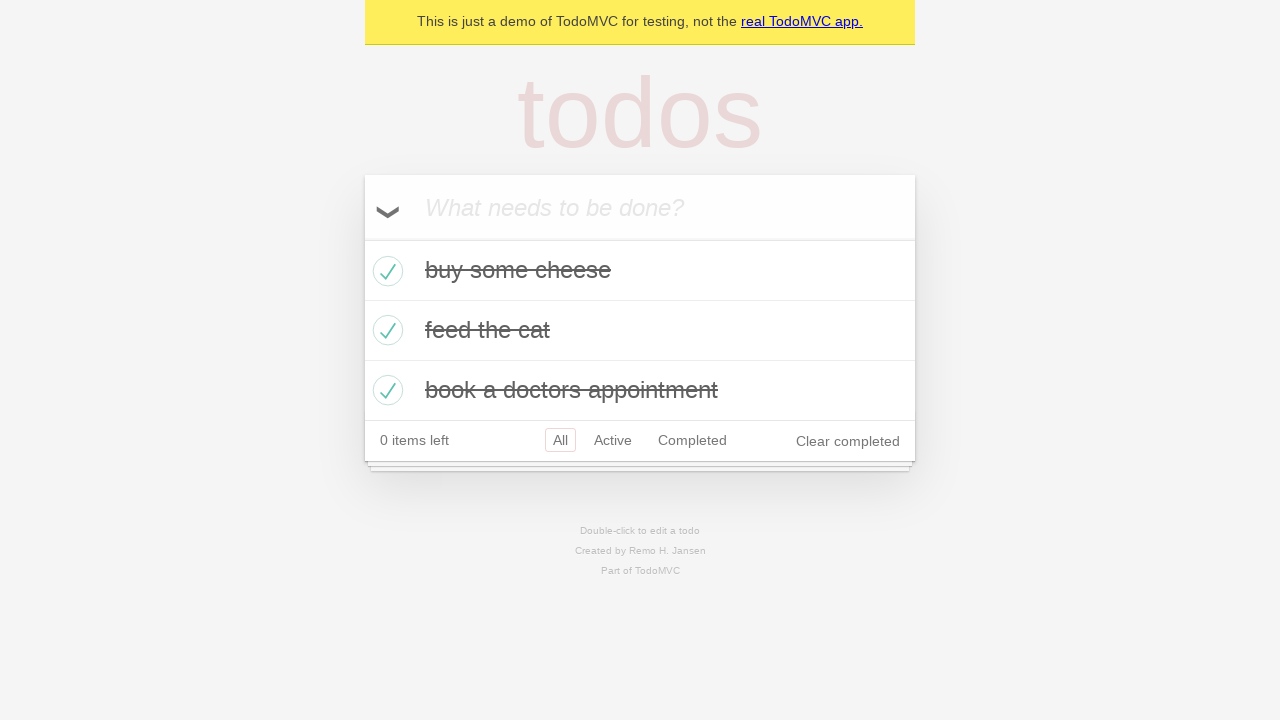

Verified that todos are marked as completed
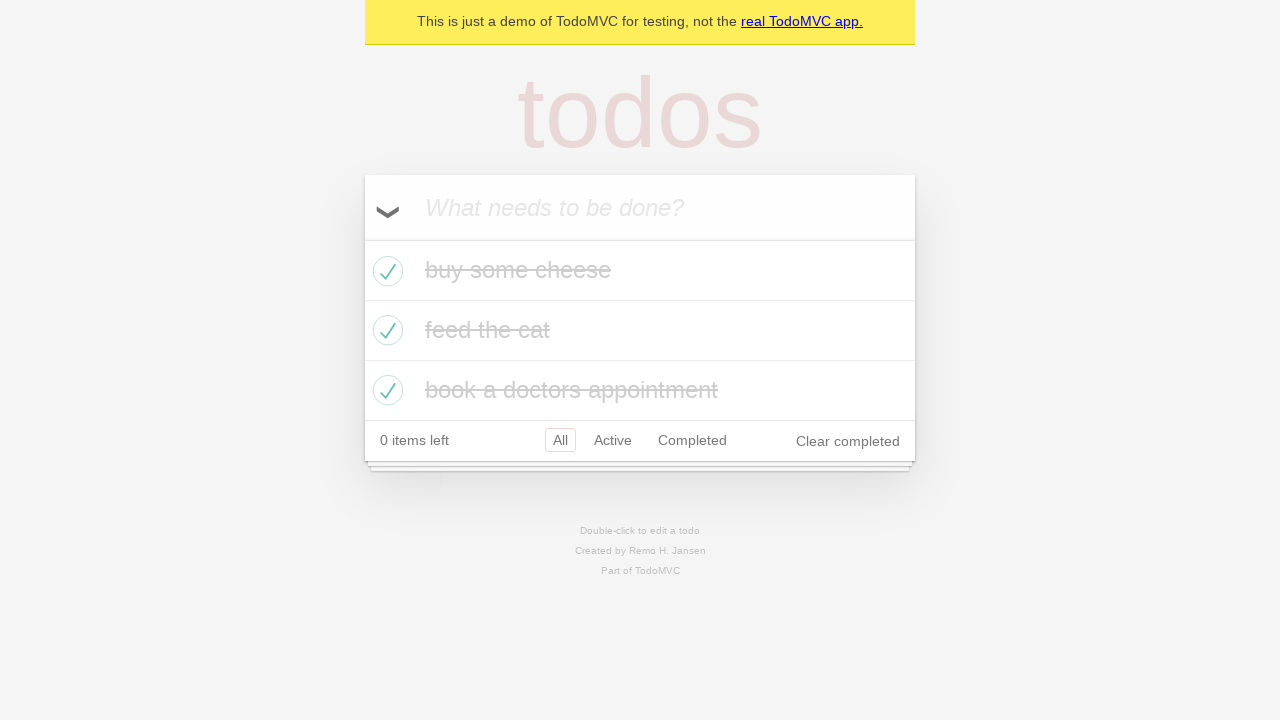

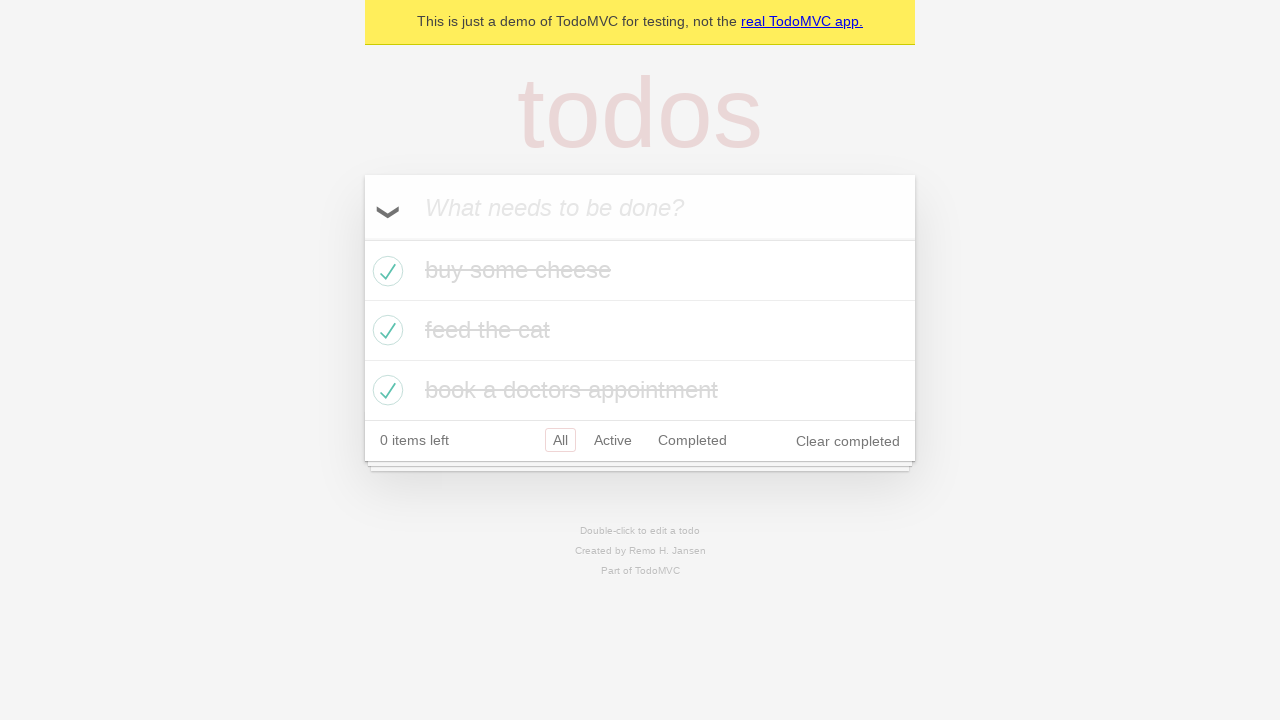